Navigates to the Selenium website, scrolls to the "Donate to Selenium" section, and clicks the "Open Collective" button to access the donation page

Starting URL: https://www.selenium.dev/

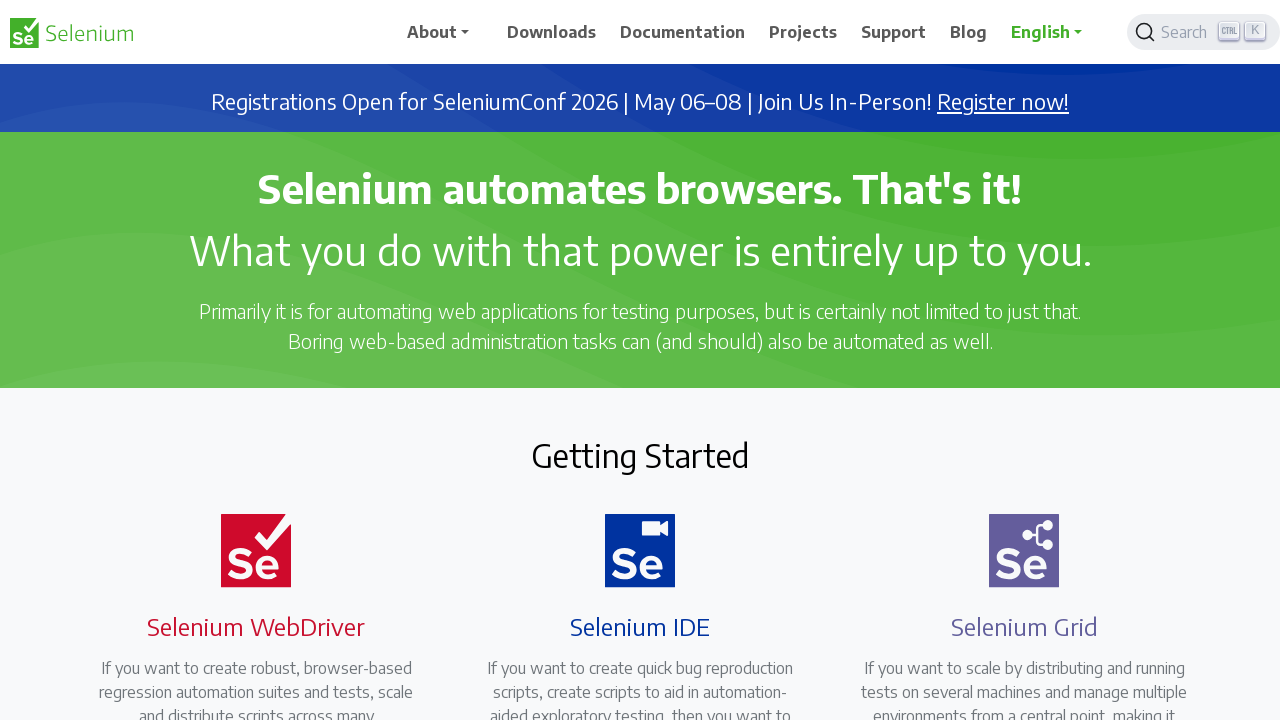

Navigated to Selenium website
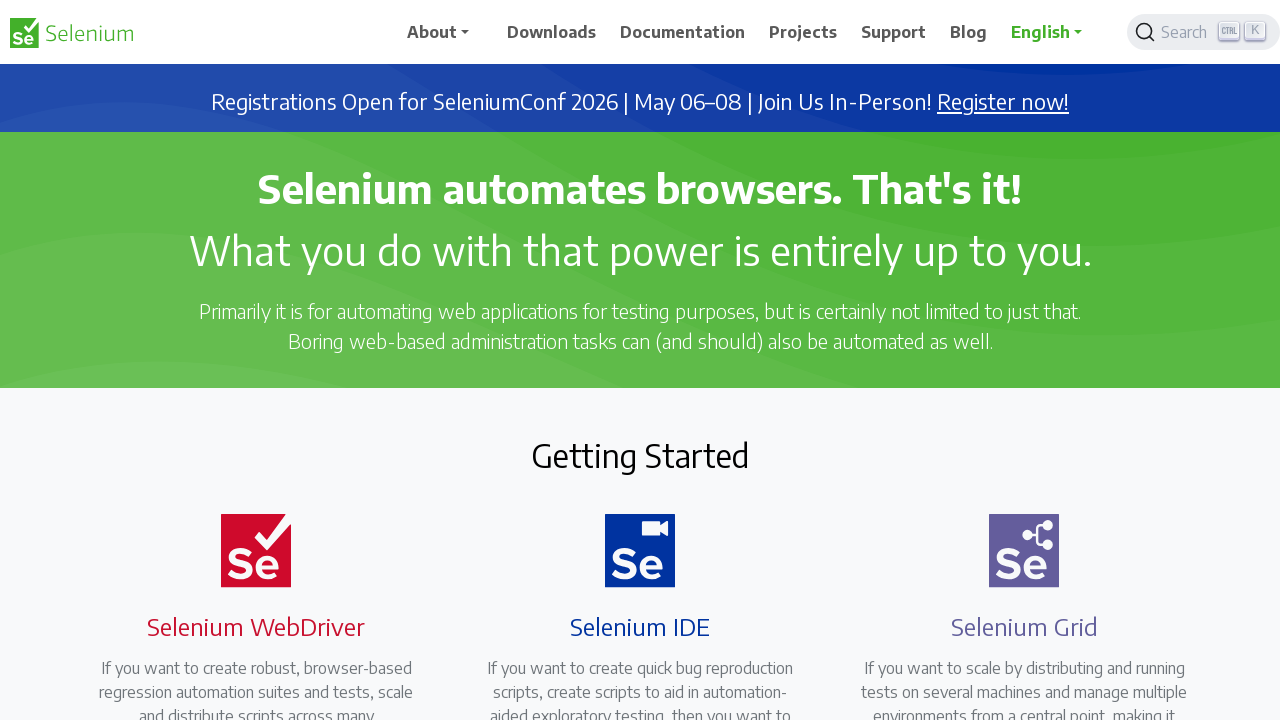

Scrolled to 'Donate to Selenium' section
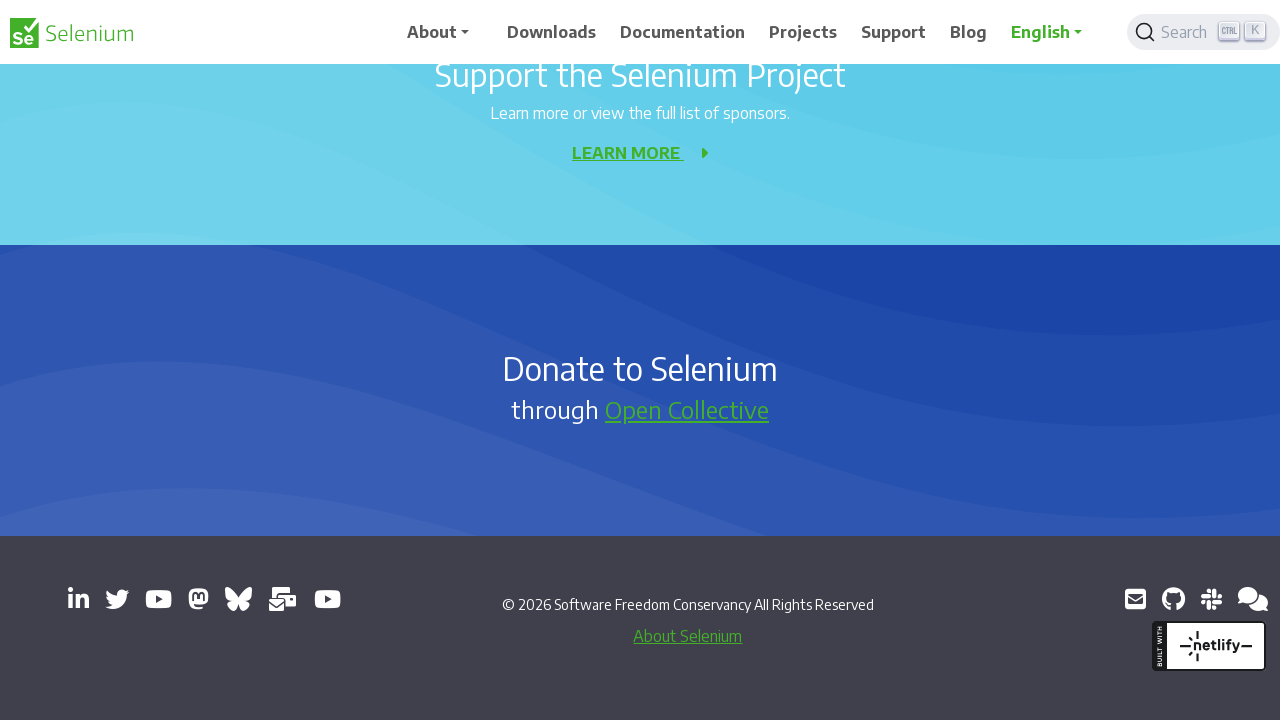

Clicked 'Open Collective' button to access donation page at (687, 409) on text='Open Collective'
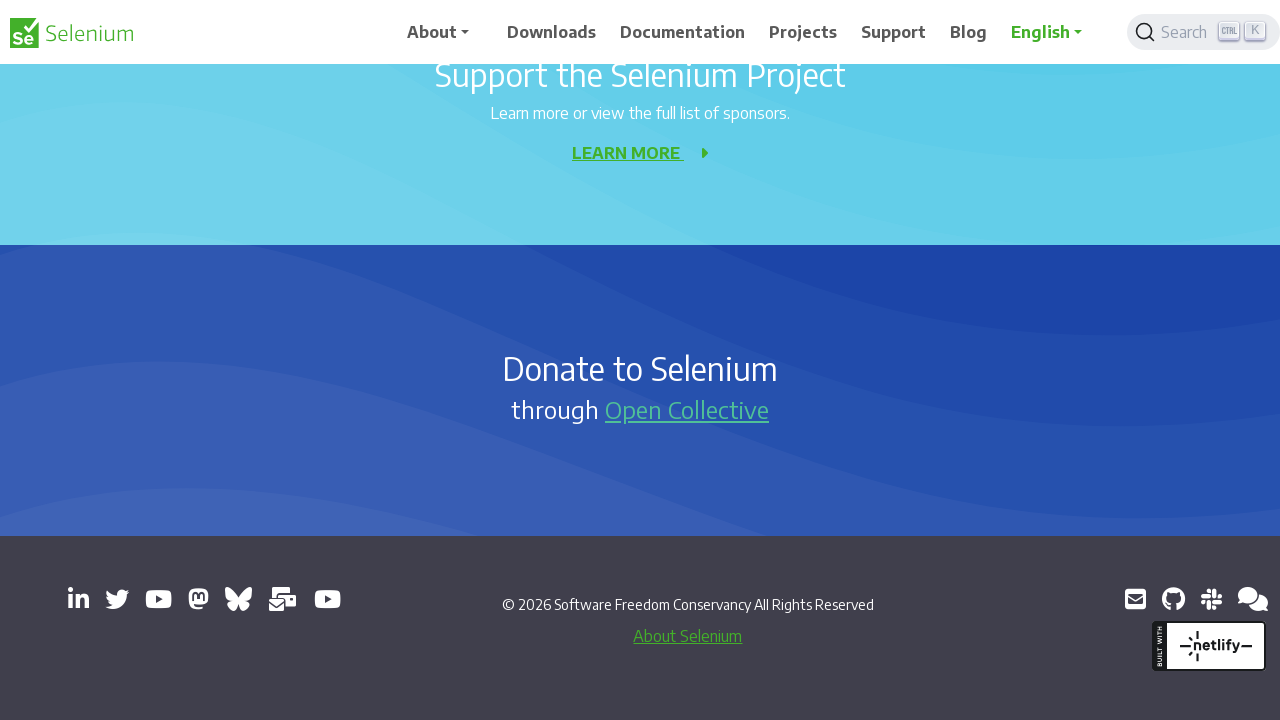

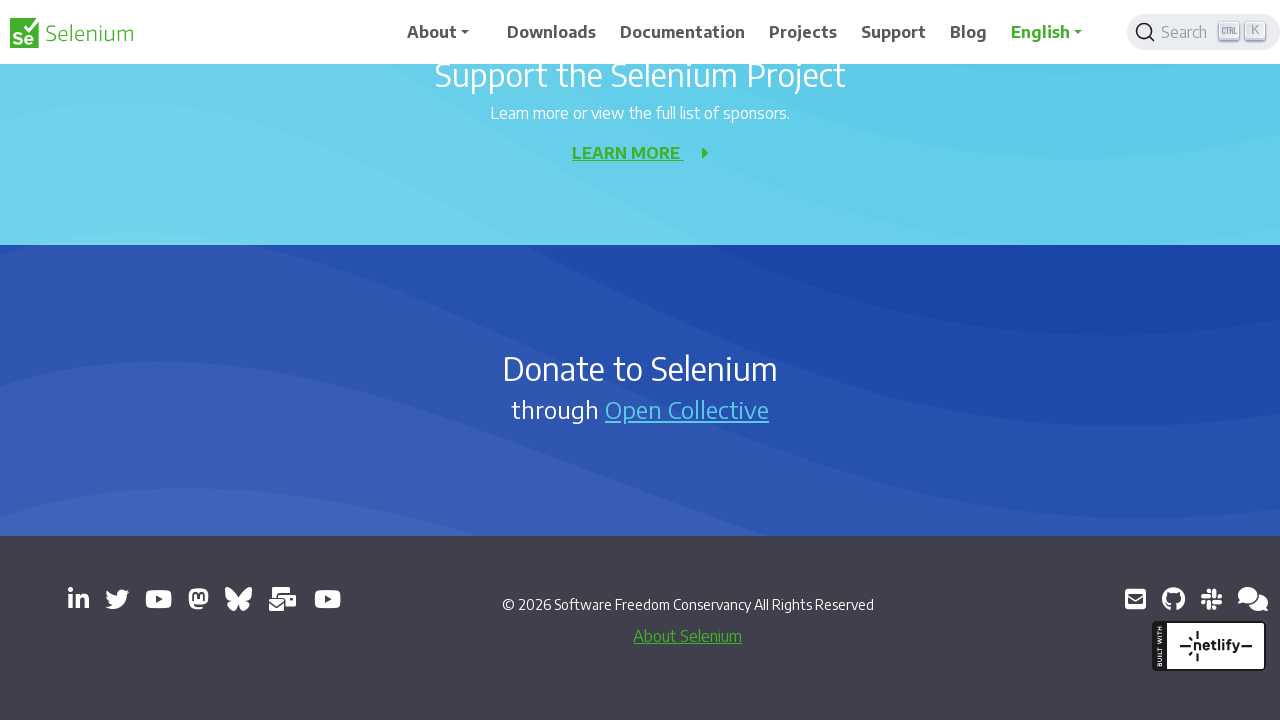